Tests mouse interaction by performing a double-click action on a clickable element

Starting URL: https://awesomeqa.com/selenium/mouse_interaction.html

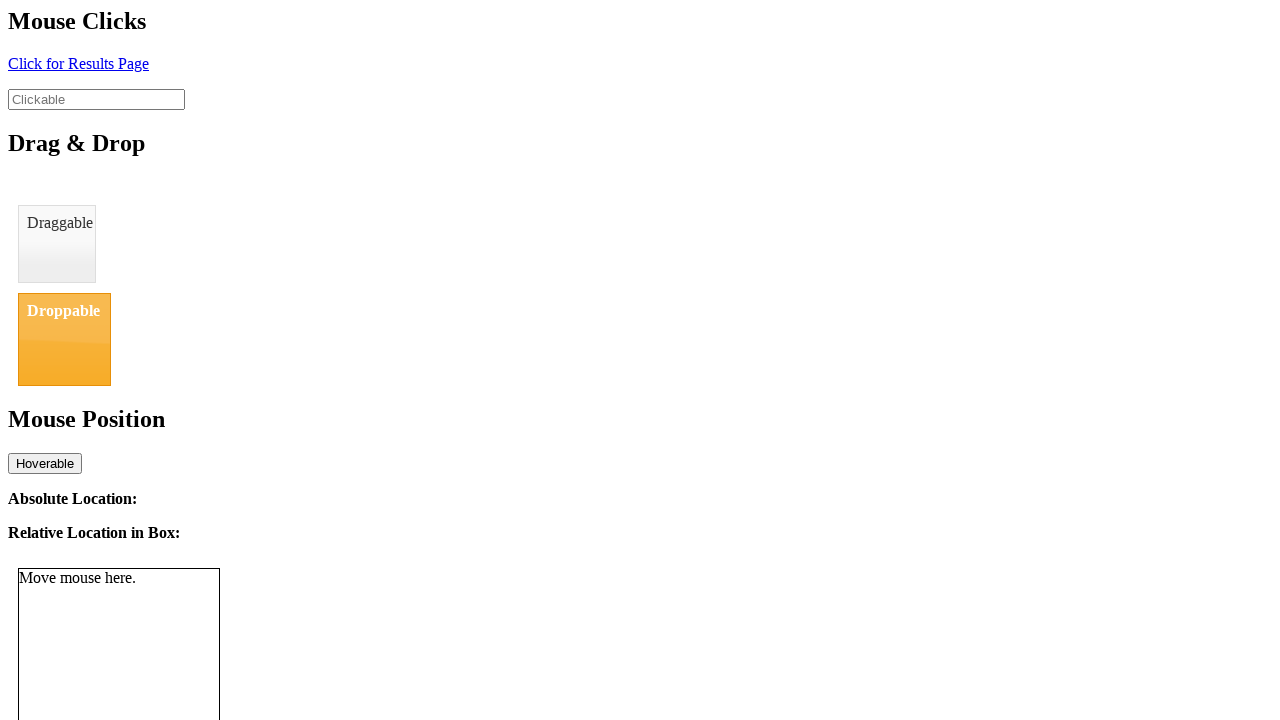

Performed double-click action on clickable element at (78, 63) on #click
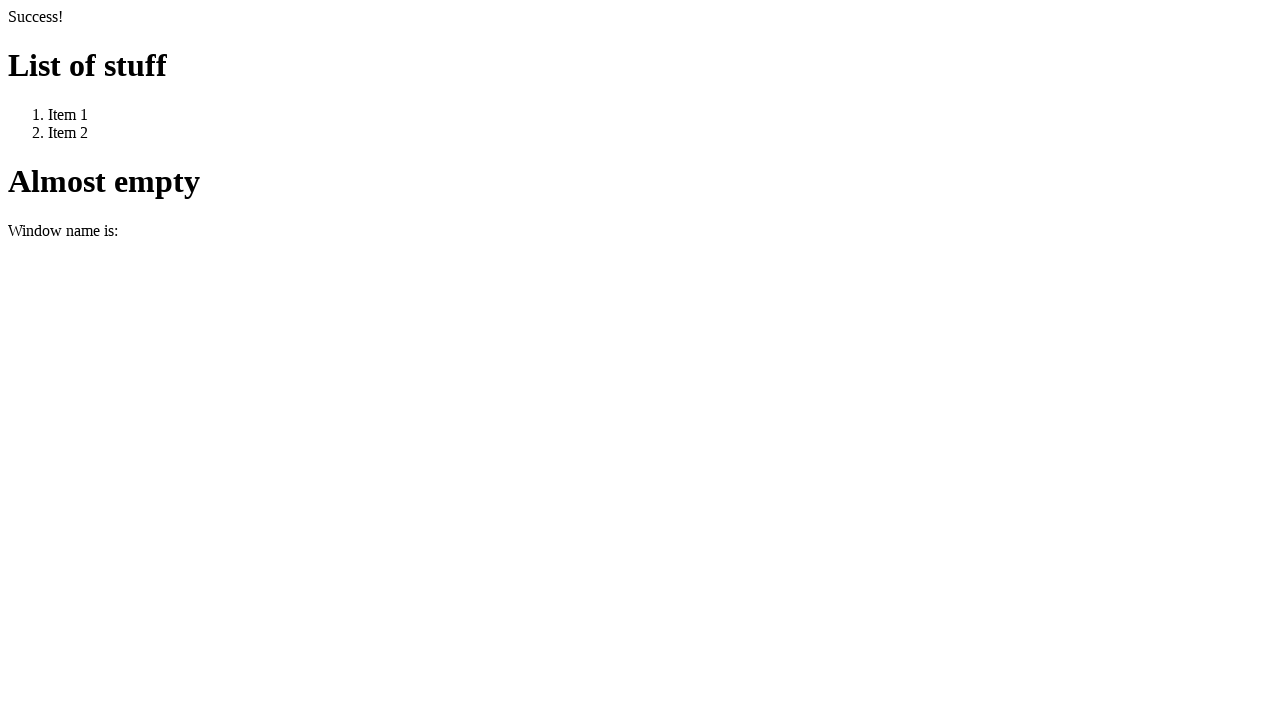

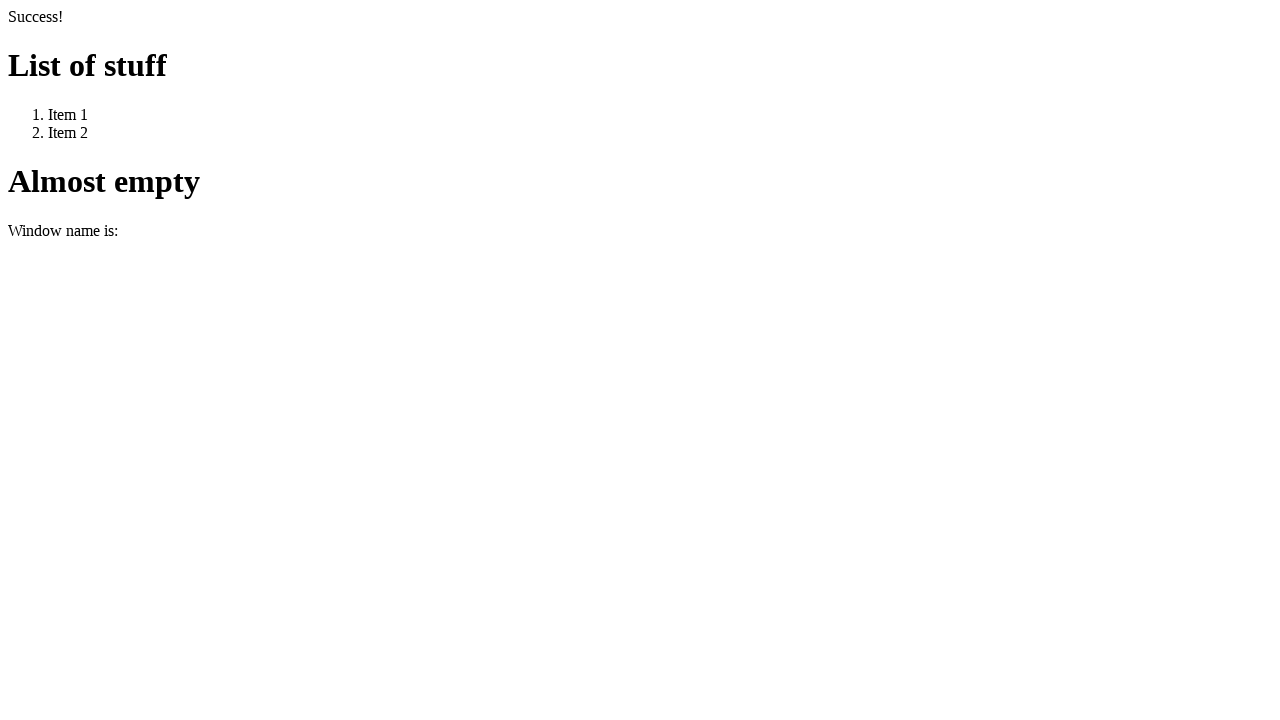